Tests a web form by entering text into a text box and clicking the submit button, then verifies a message is displayed after submission.

Starting URL: https://www.selenium.dev/selenium/web/web-form.html

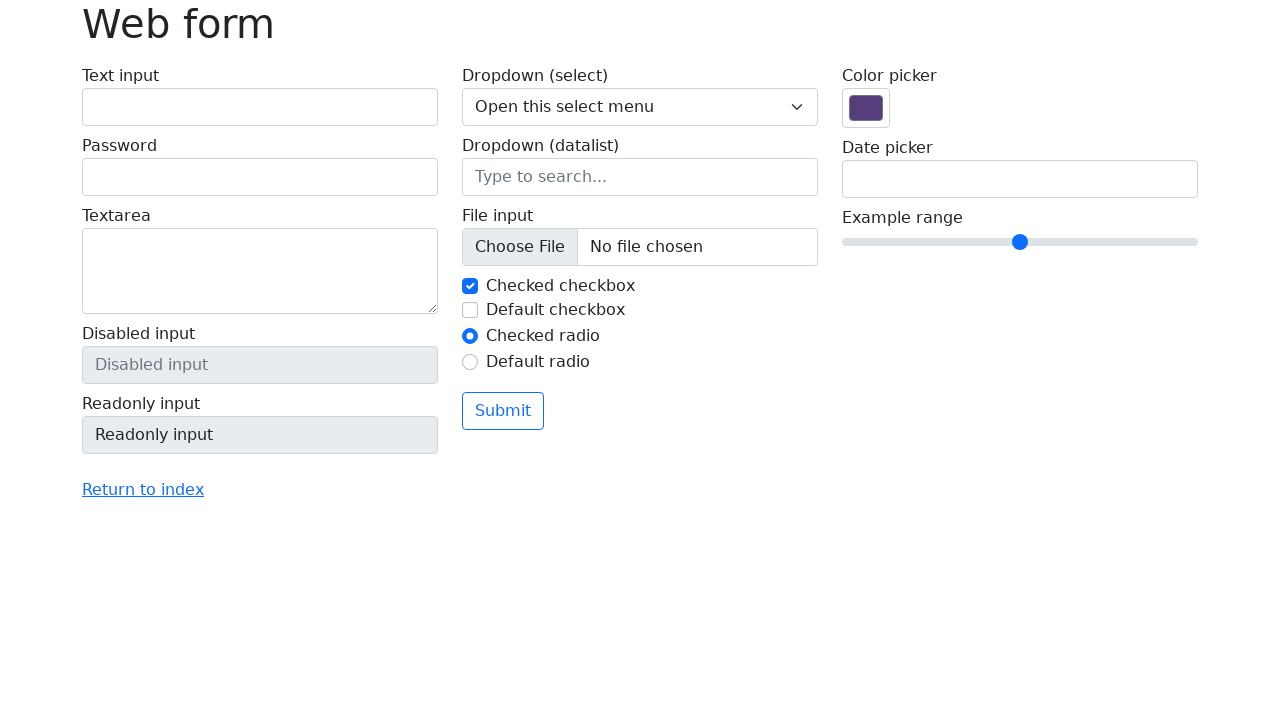

Filled text box with 'Selenium' on input[name='my-text']
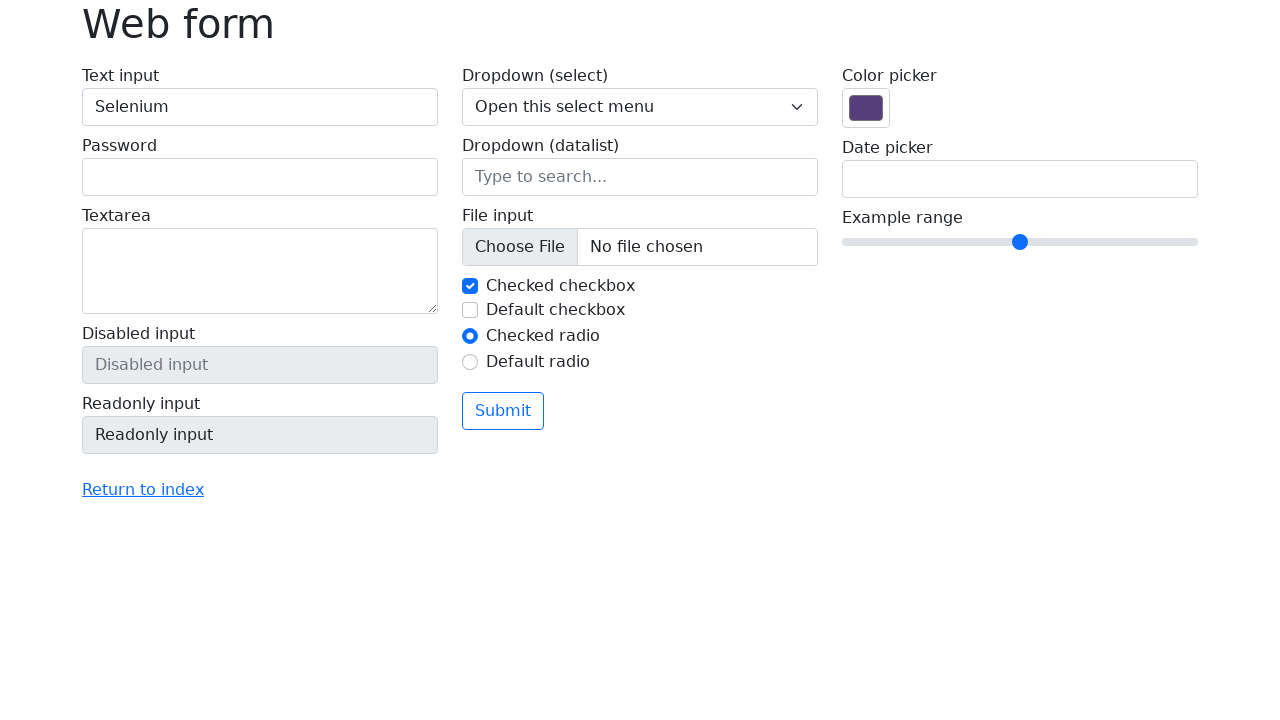

Clicked submit button at (503, 411) on button
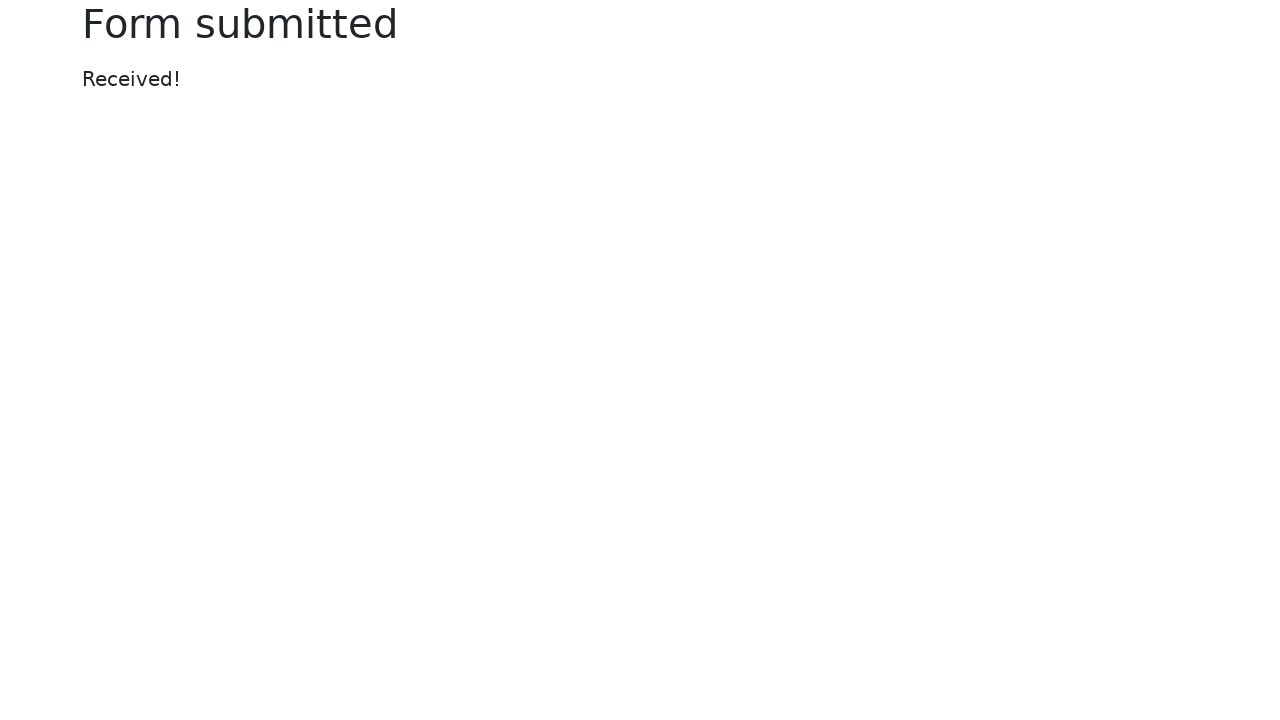

Verified success message appeared after form submission
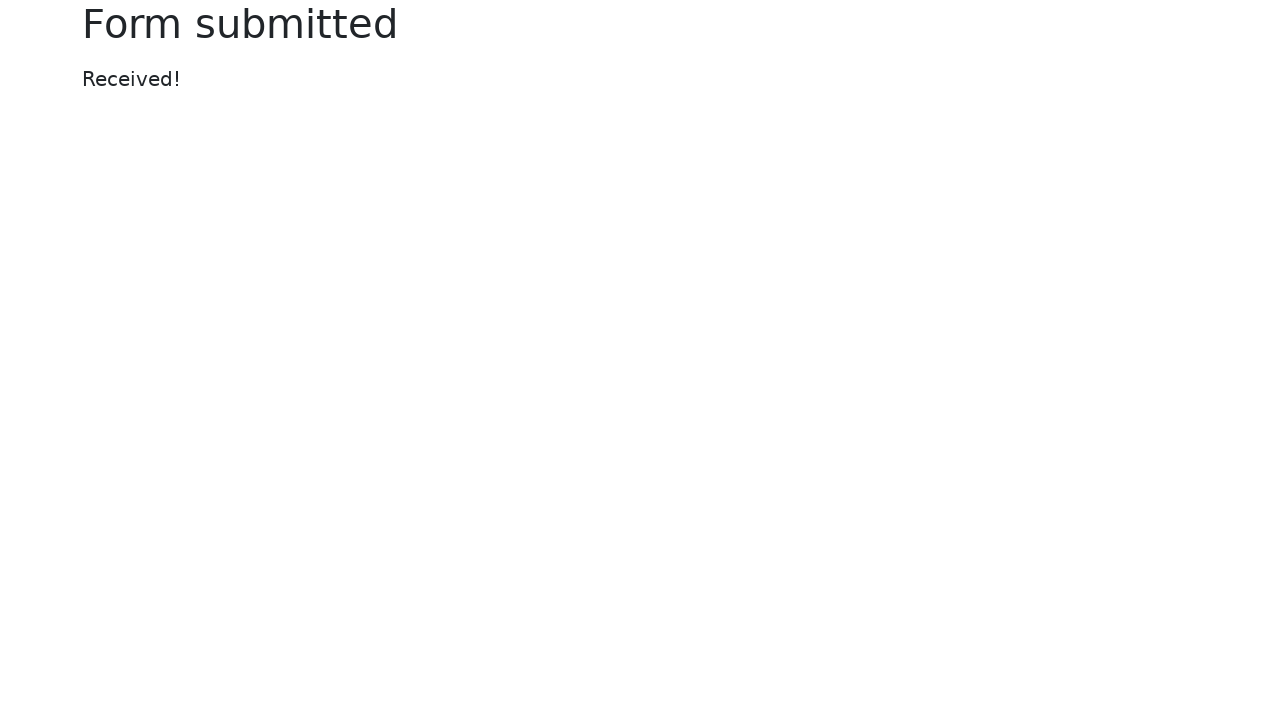

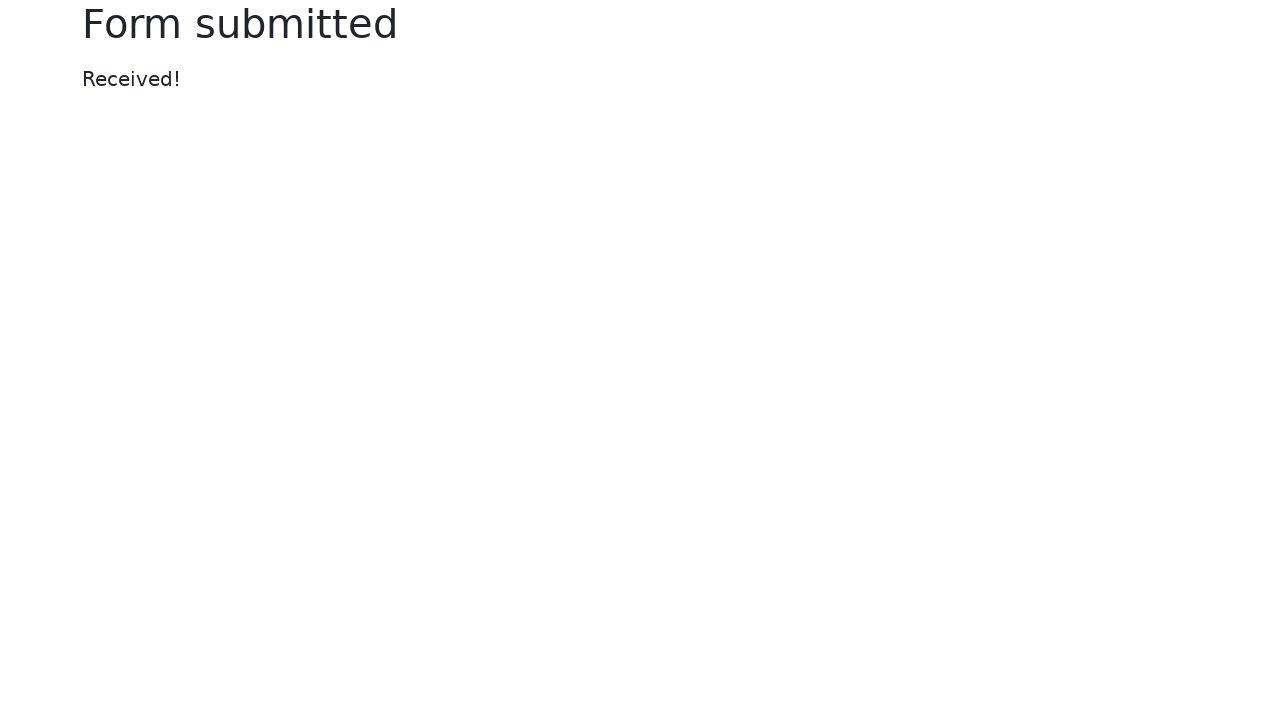